Tests file download functionality on demoqa.com by navigating to the Upload and Download section and clicking the download button

Starting URL: https://demoqa.com/elements

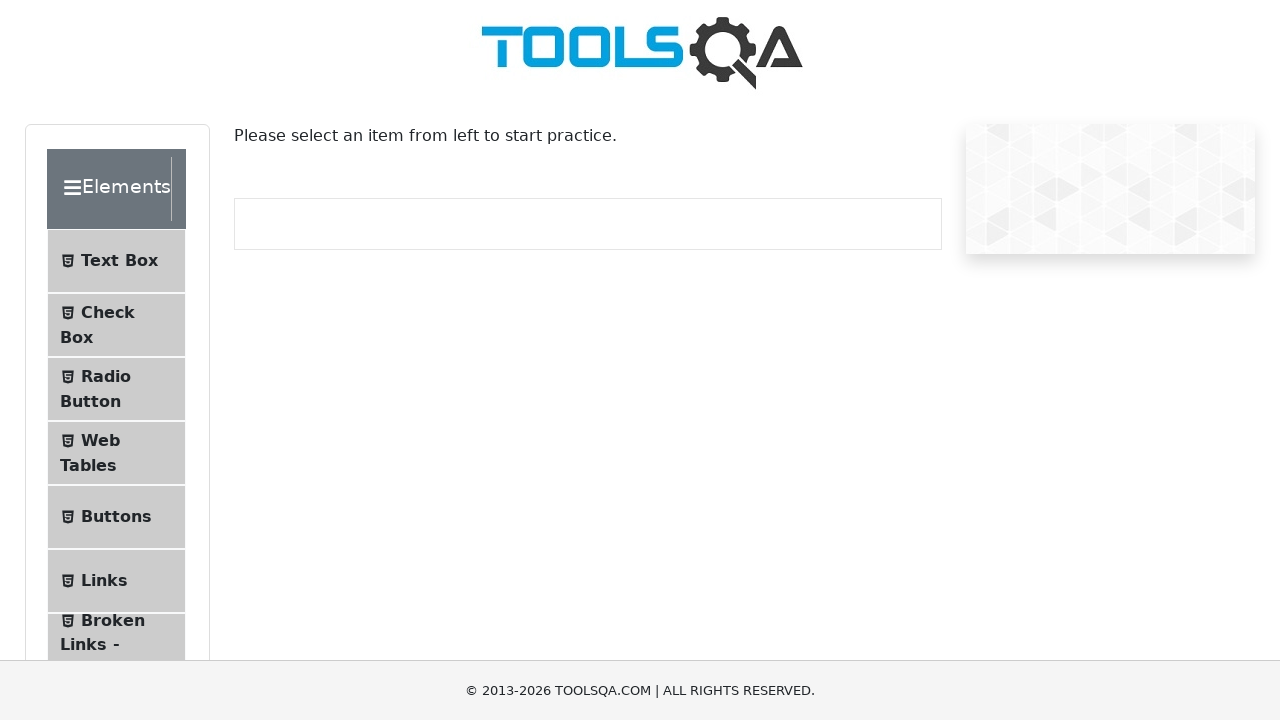

Waited for Upload and Download menu item to load
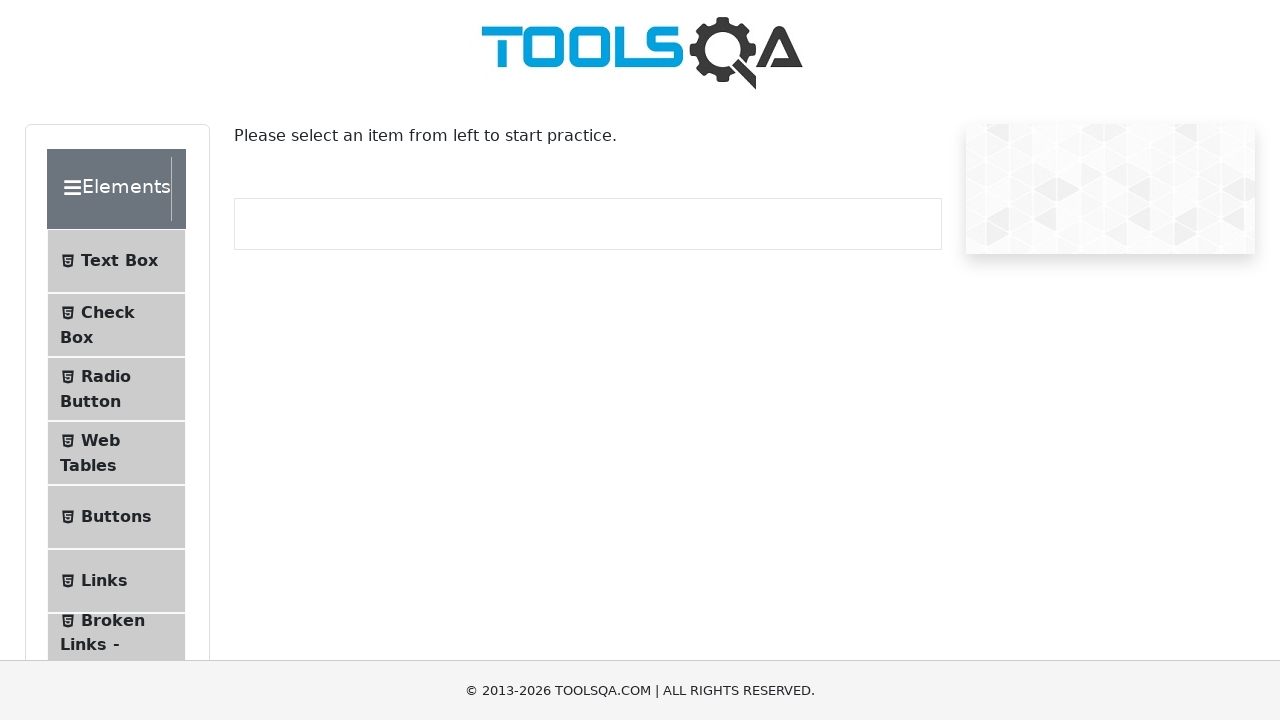

Clicked on Upload and Download section in the menu at (116, 360) on #item-7
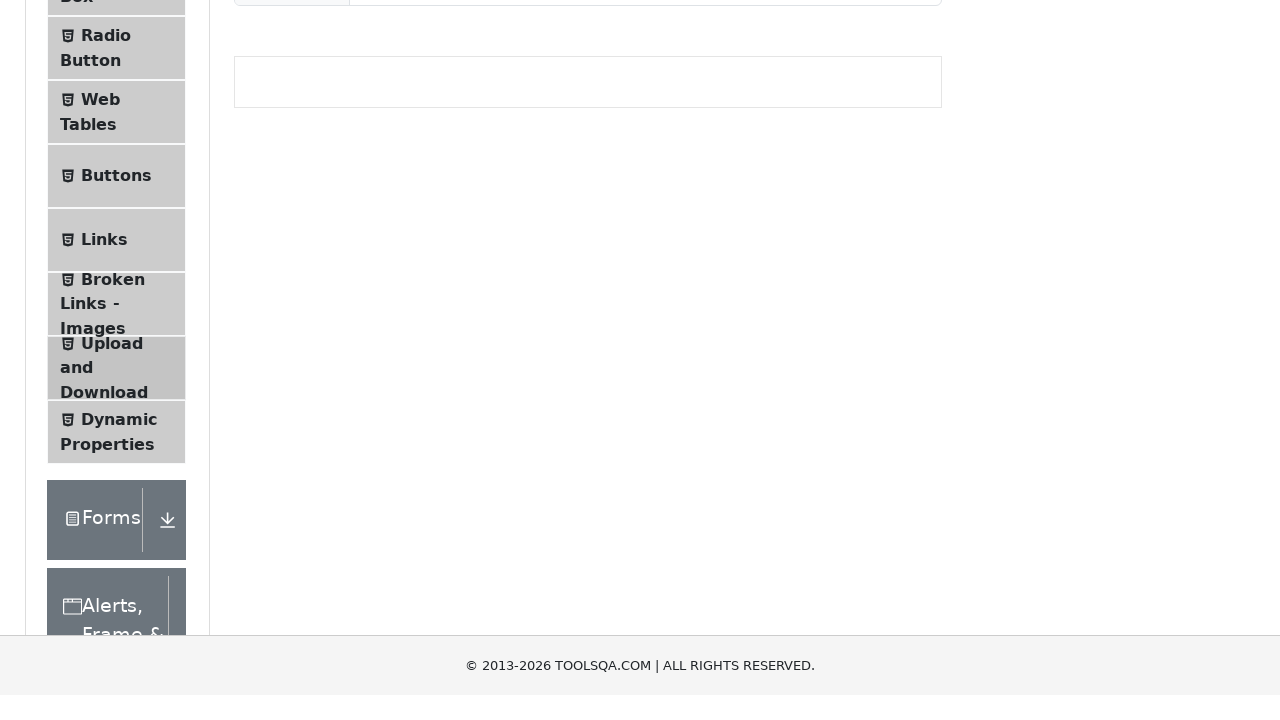

Waited for download button to load
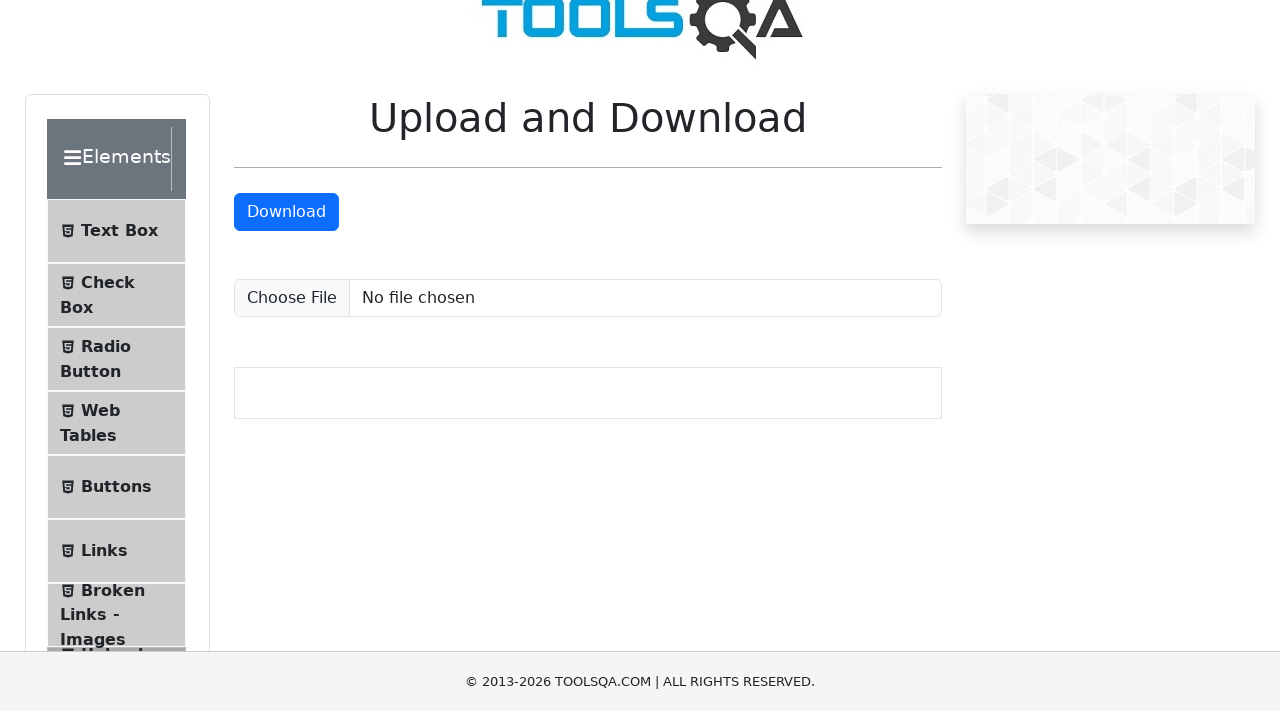

Clicked the download button to download file at (286, 221) on #downloadButton
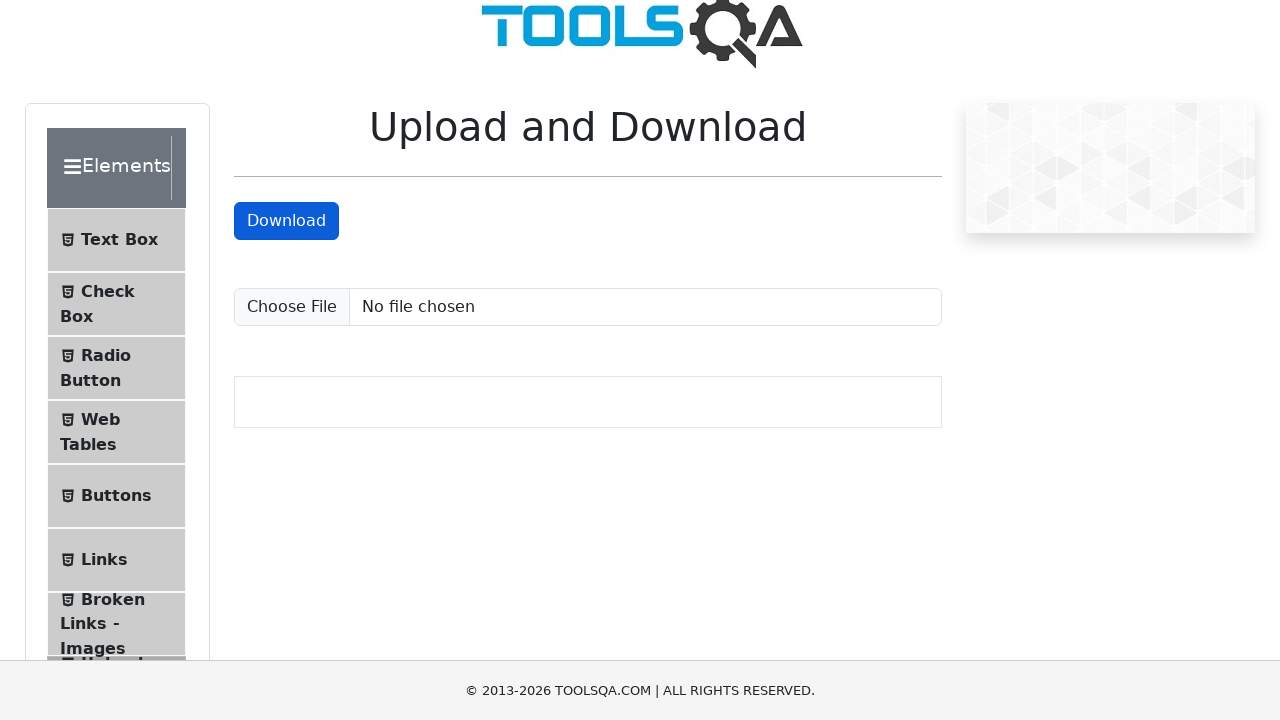

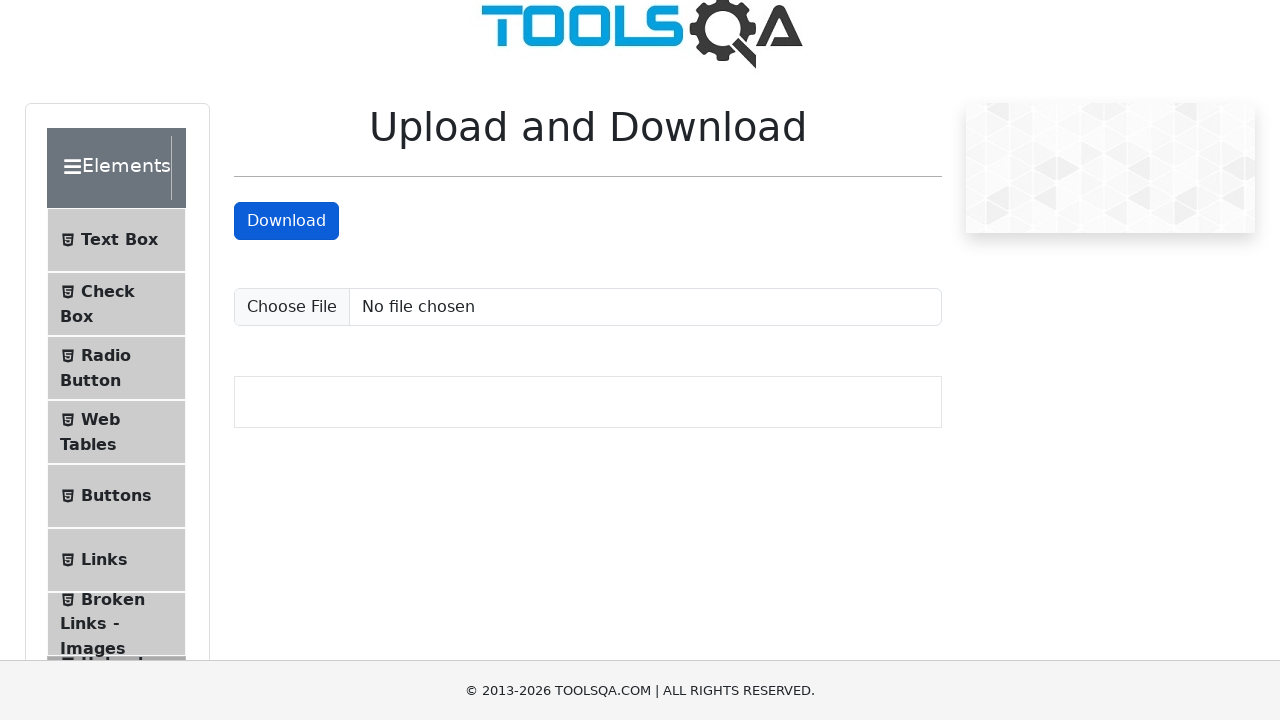